Tests the Accela API by clicking the 'Me Too!' button and verifying the response contains the expected test confirmation data.

Starting URL: https://data.calpeats.org/accelaTest.html

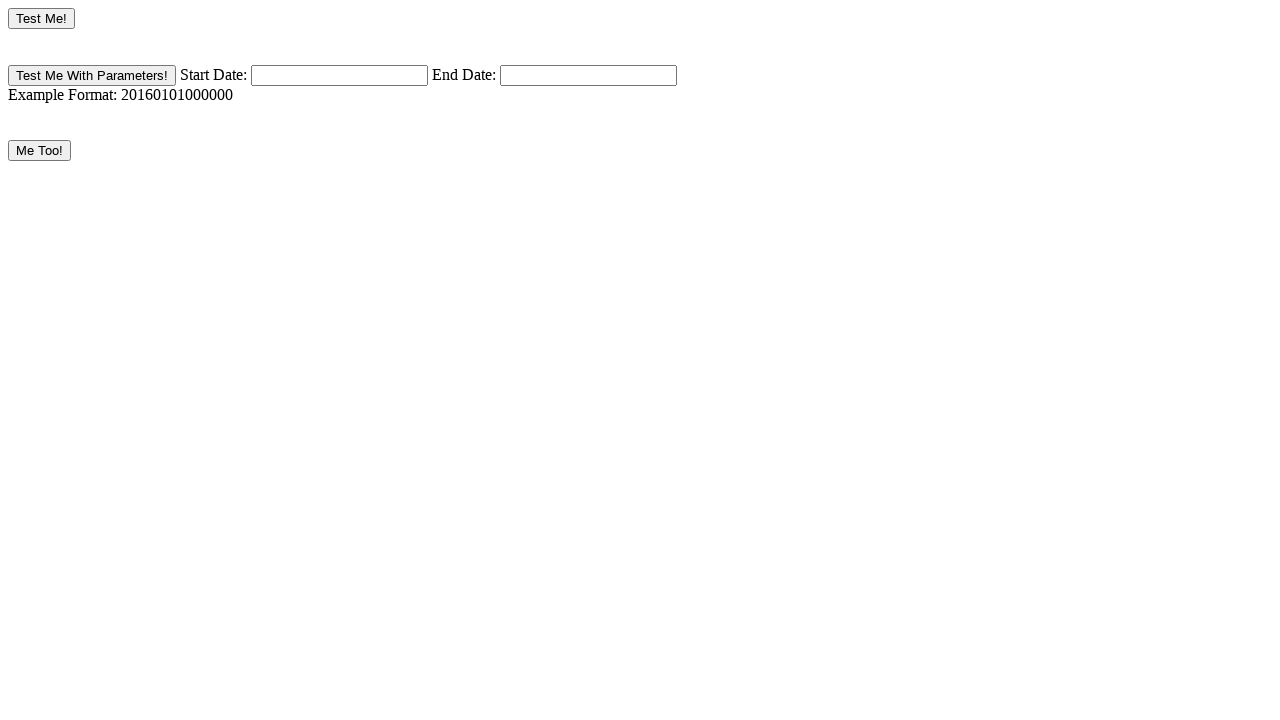

Verified page title is 'Test Accela Data Exchange'
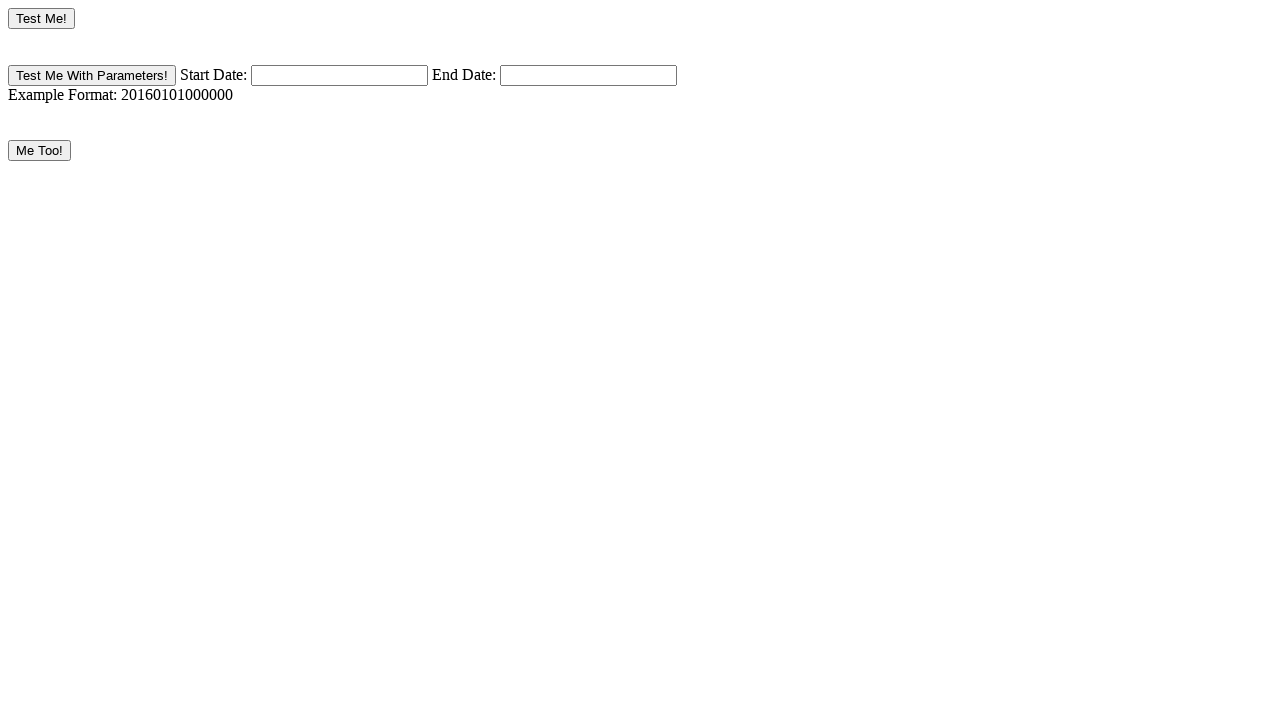

Clicked the 'Me Too!' button at (40, 150) on input[value='Me Too!']
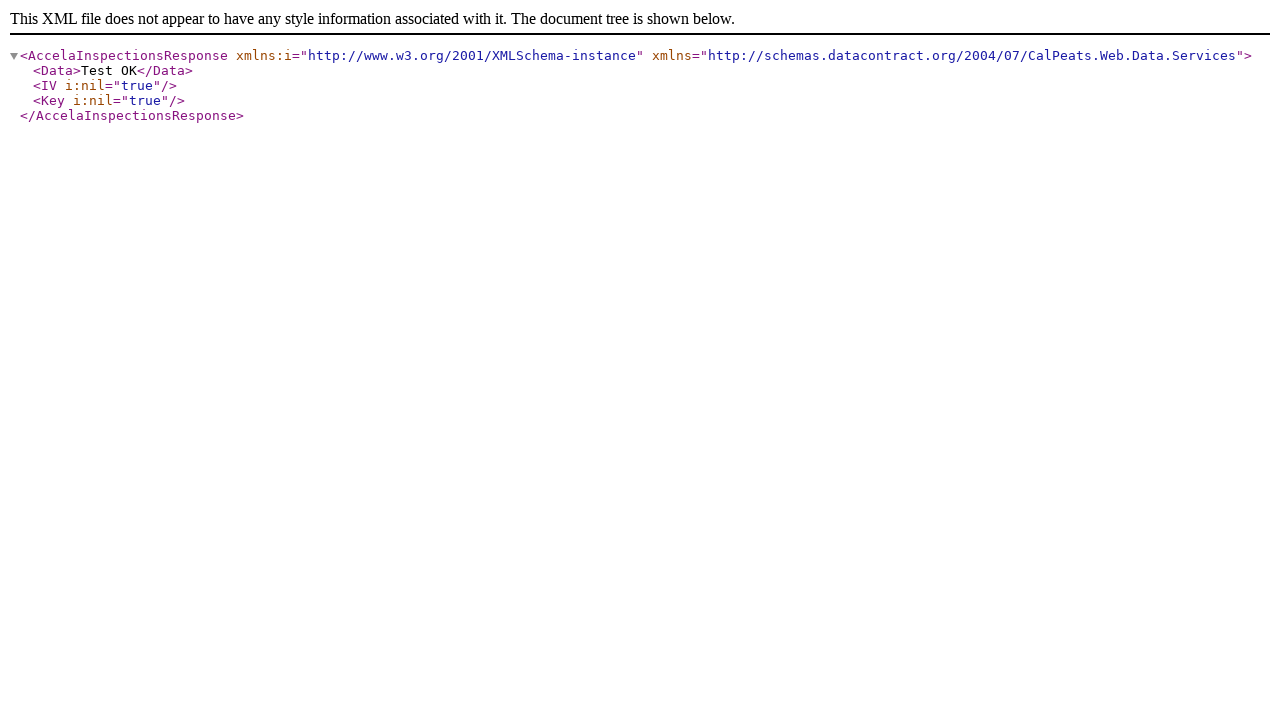

Waited for network to become idle after button click
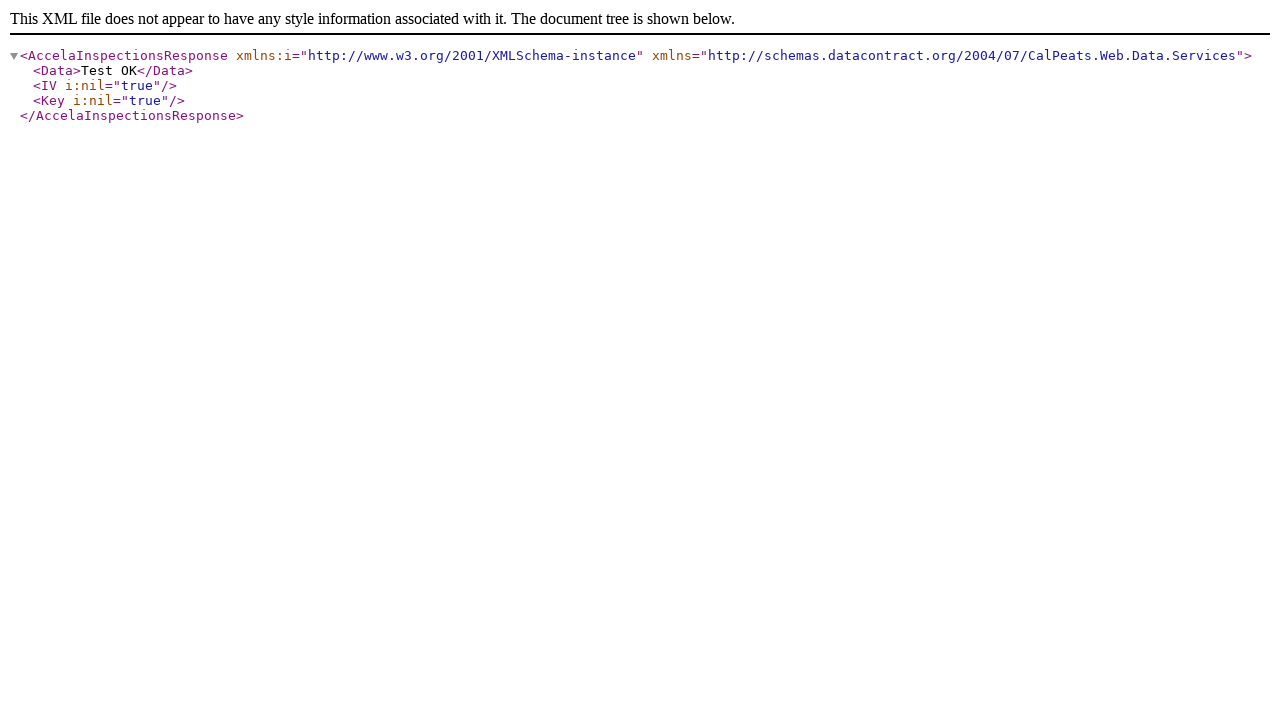

Verified response contains expected test confirmation data '<Data>Test OK</Data>'
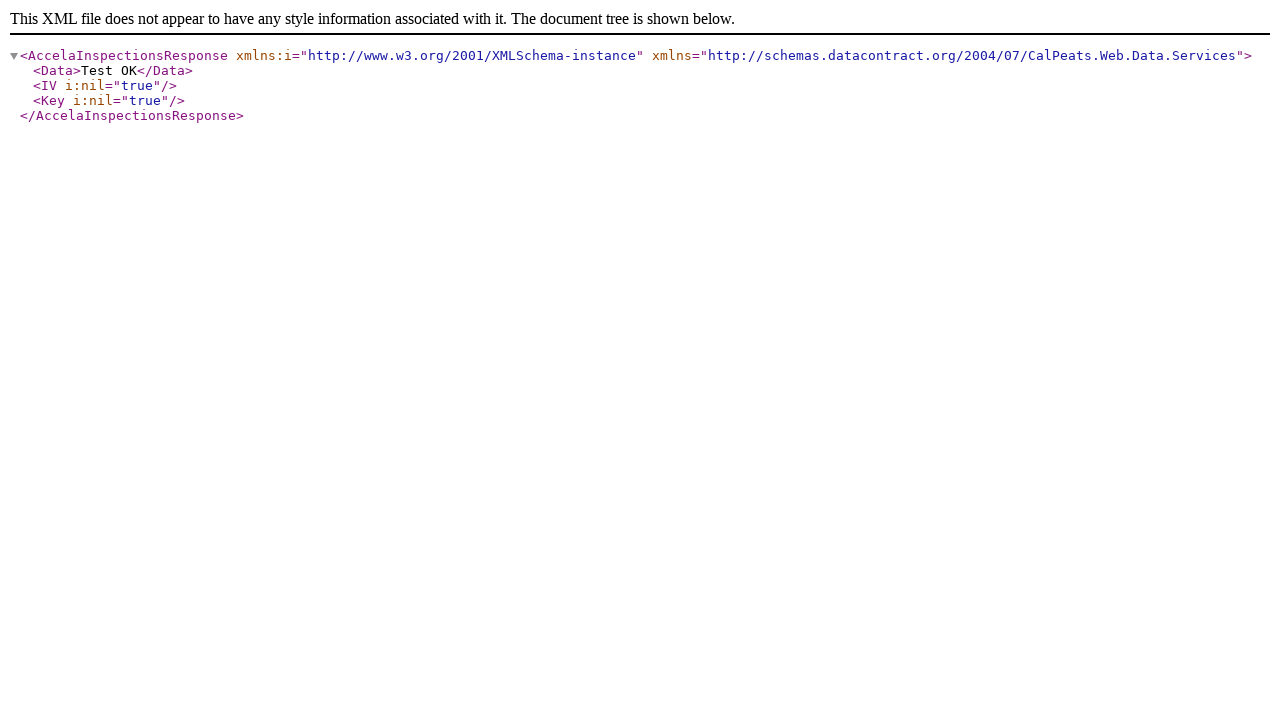

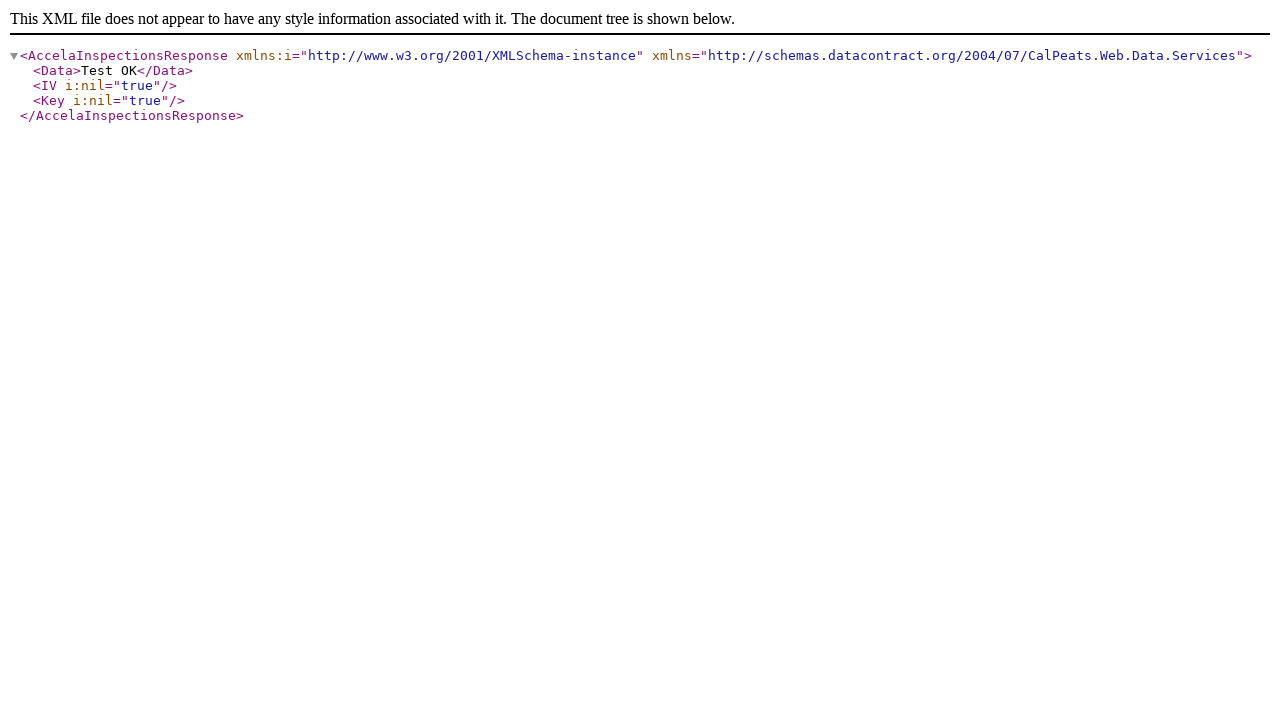